Tests car search functionality on SS.com by navigating to the cars section, entering price range, year, engine size, and color filters, then submitting the search form.

Starting URL: https://www.ss.com/lv/

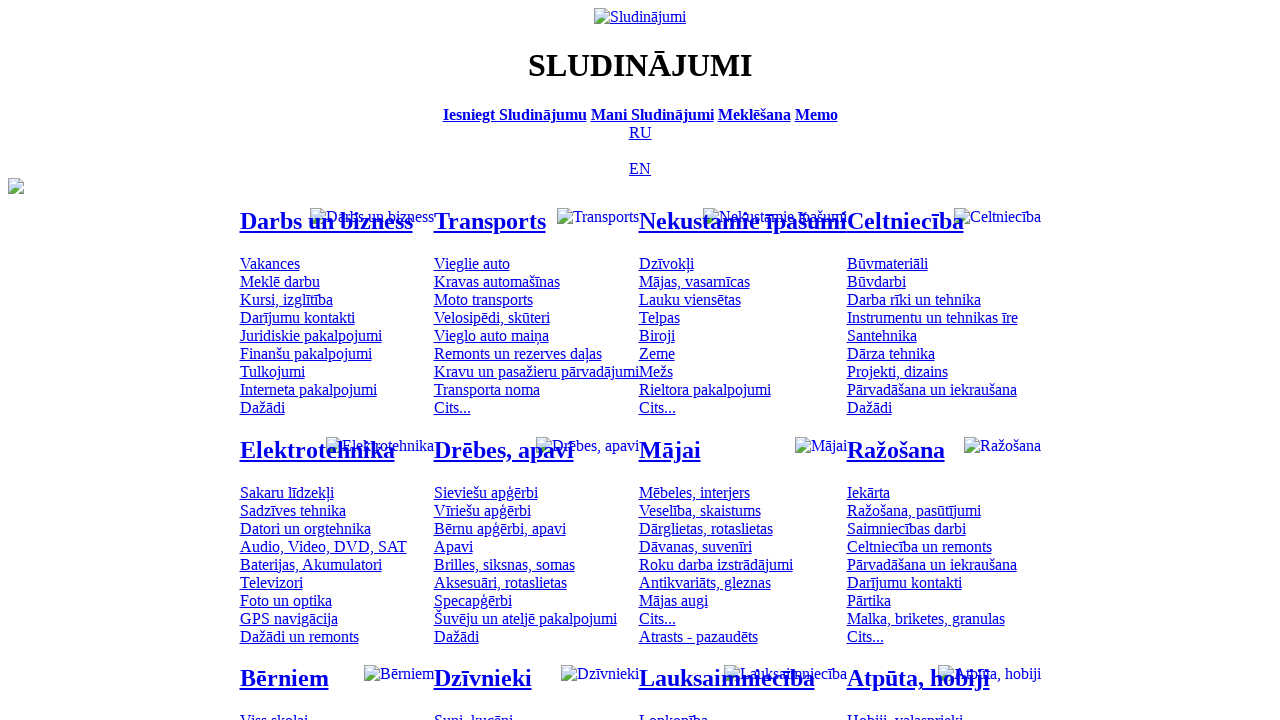

Clicked on cars section link at (472, 263) on #mtd_97
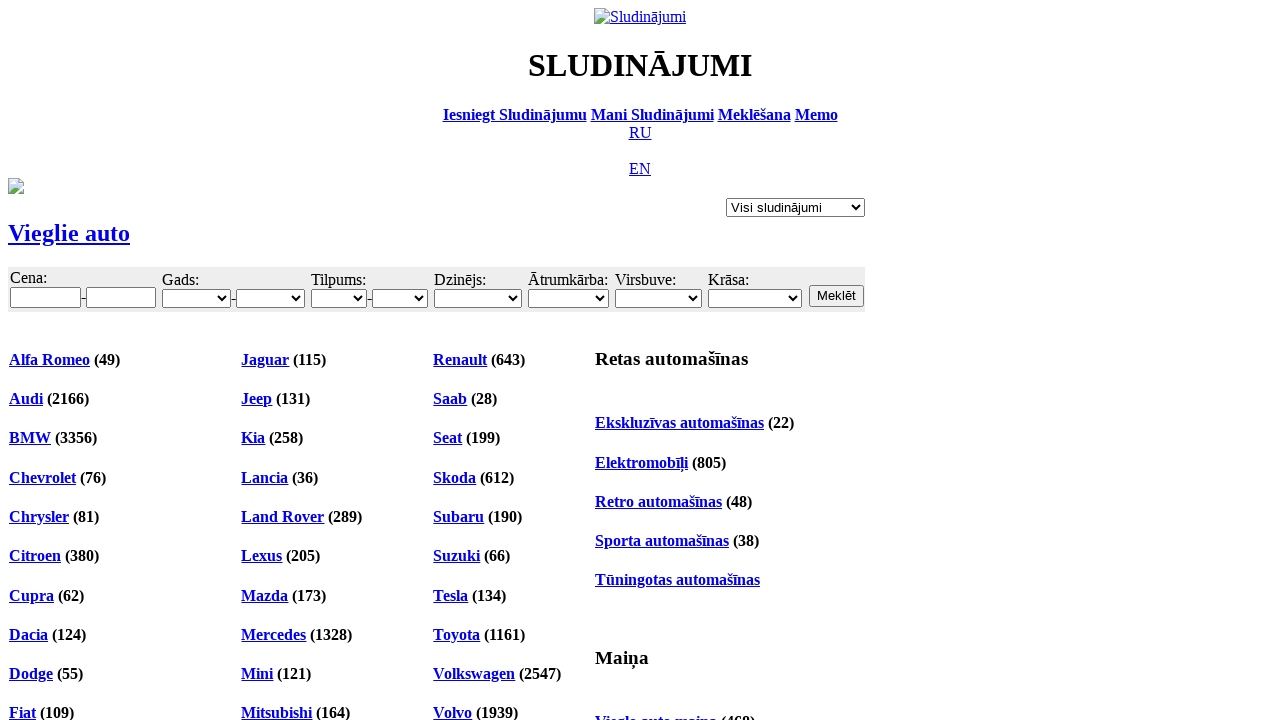

Navigated to cars section page
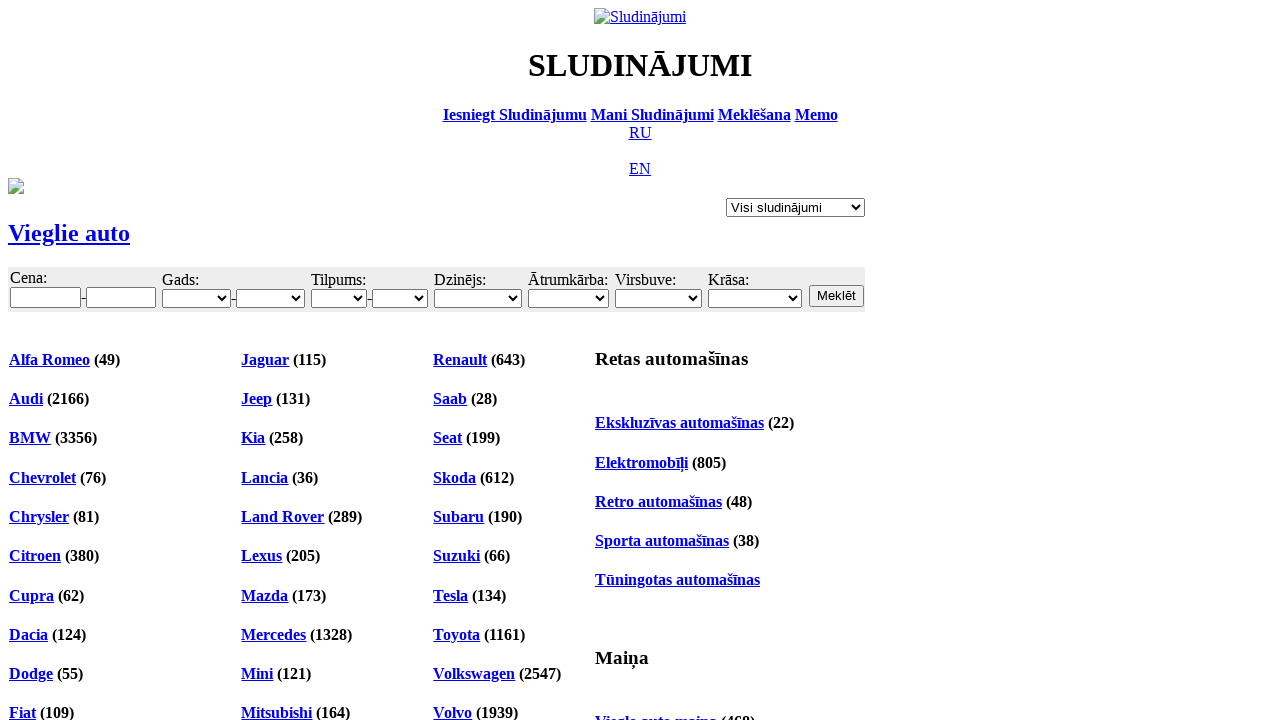

Entered minimum price filter: 6000 on #f_o_8_min
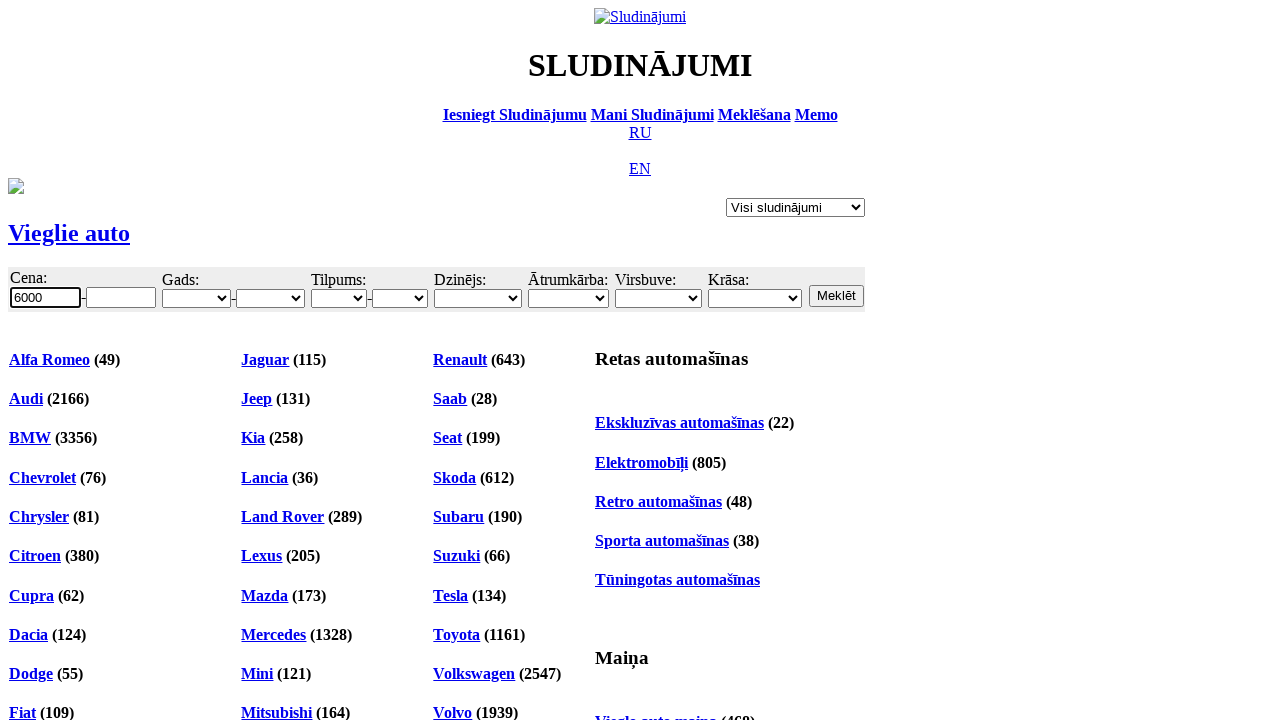

Entered maximum price filter: 10000 on #f_o_8_max
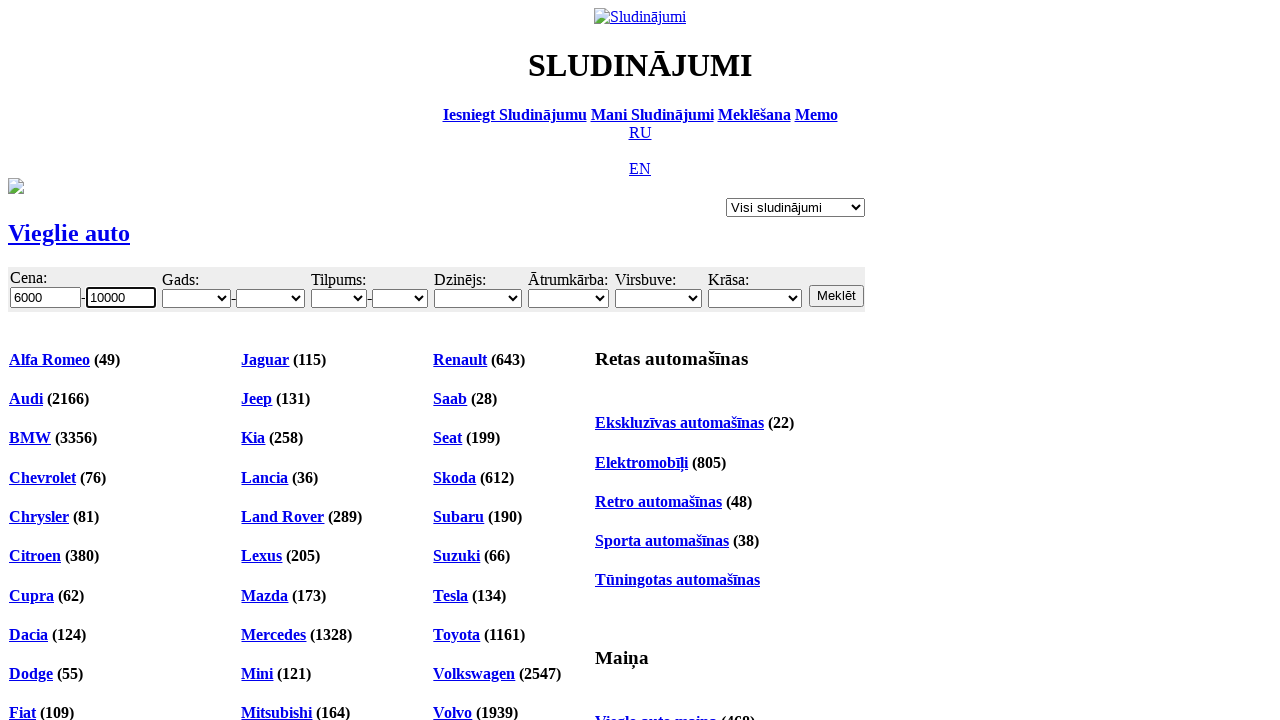

Selected minimum year filter: 2001 on #f_o_18_min
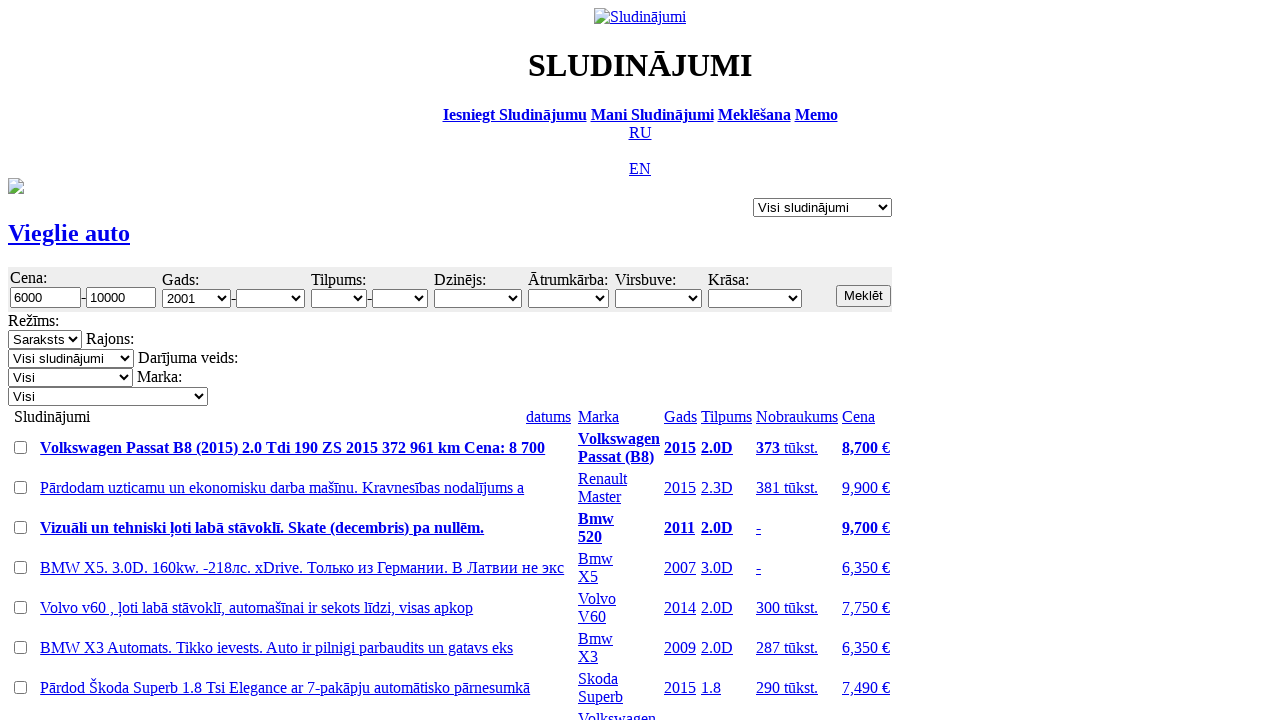

Selected maximum engine size filter: 3.0 on #f_o_15_max
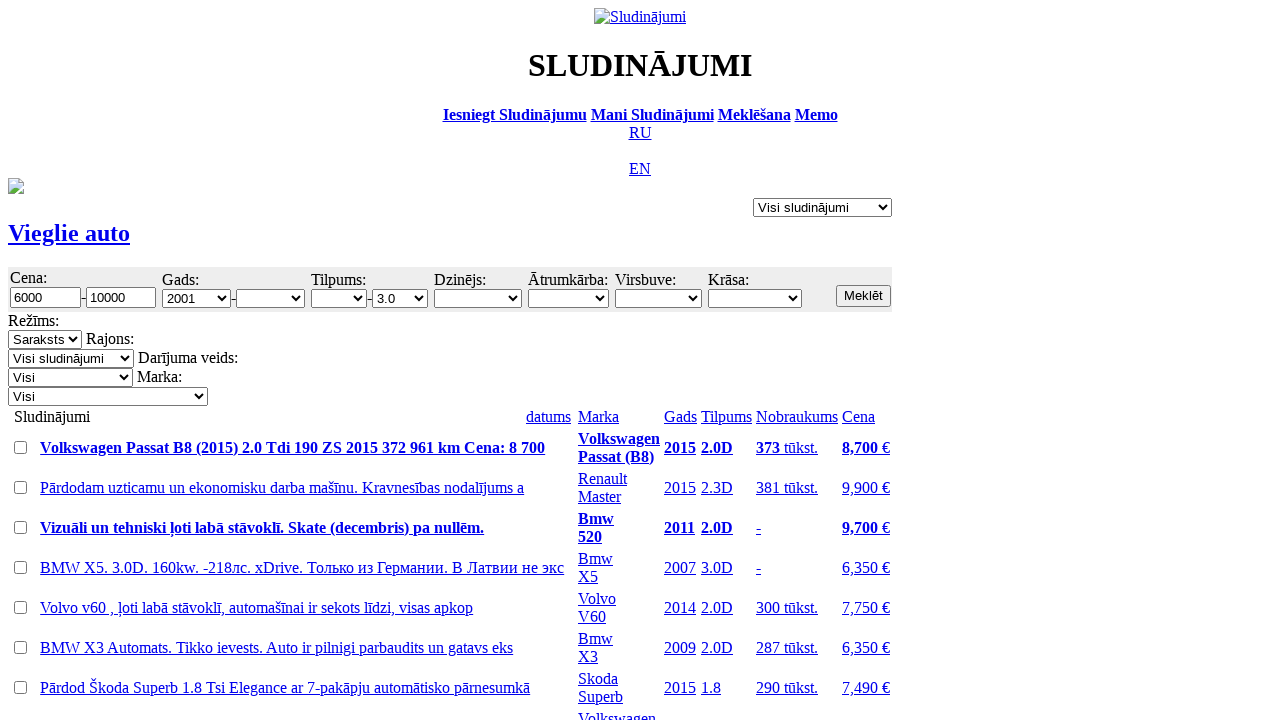

Selected car color filter: Balta (white) on #f_o_17
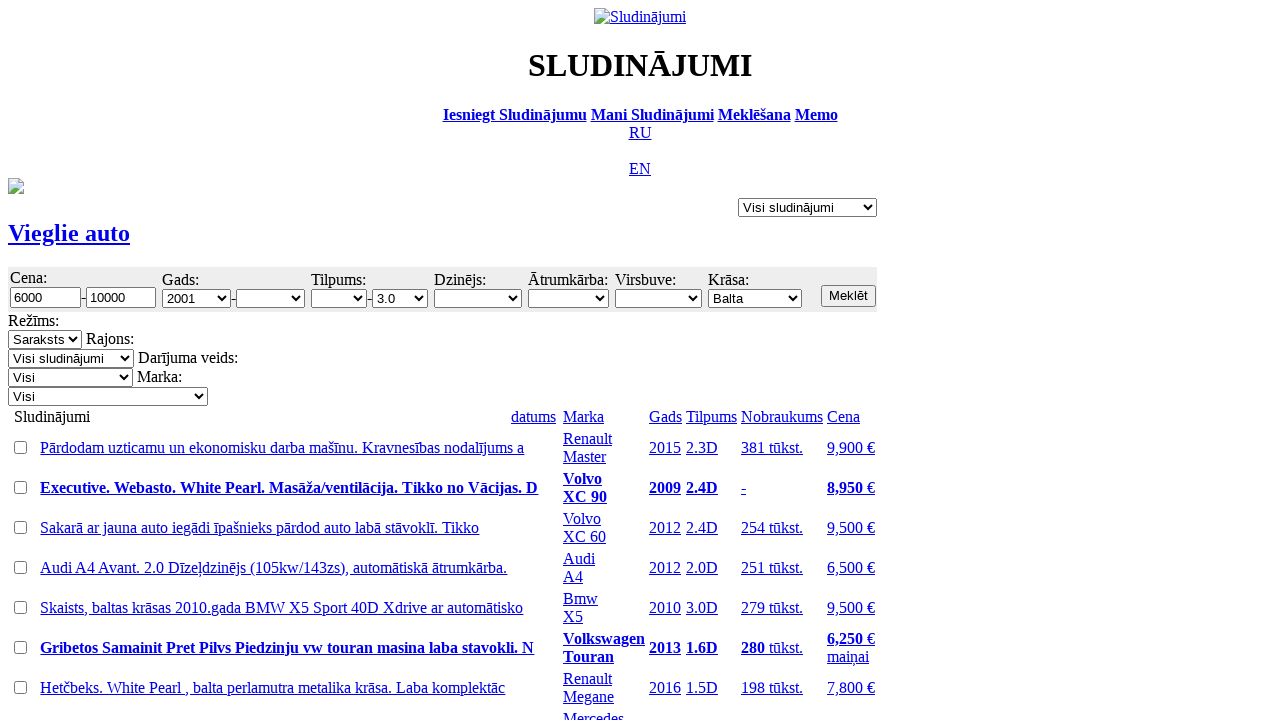

Clicked submit button to search with filters at (848, 296) on input.b.s12
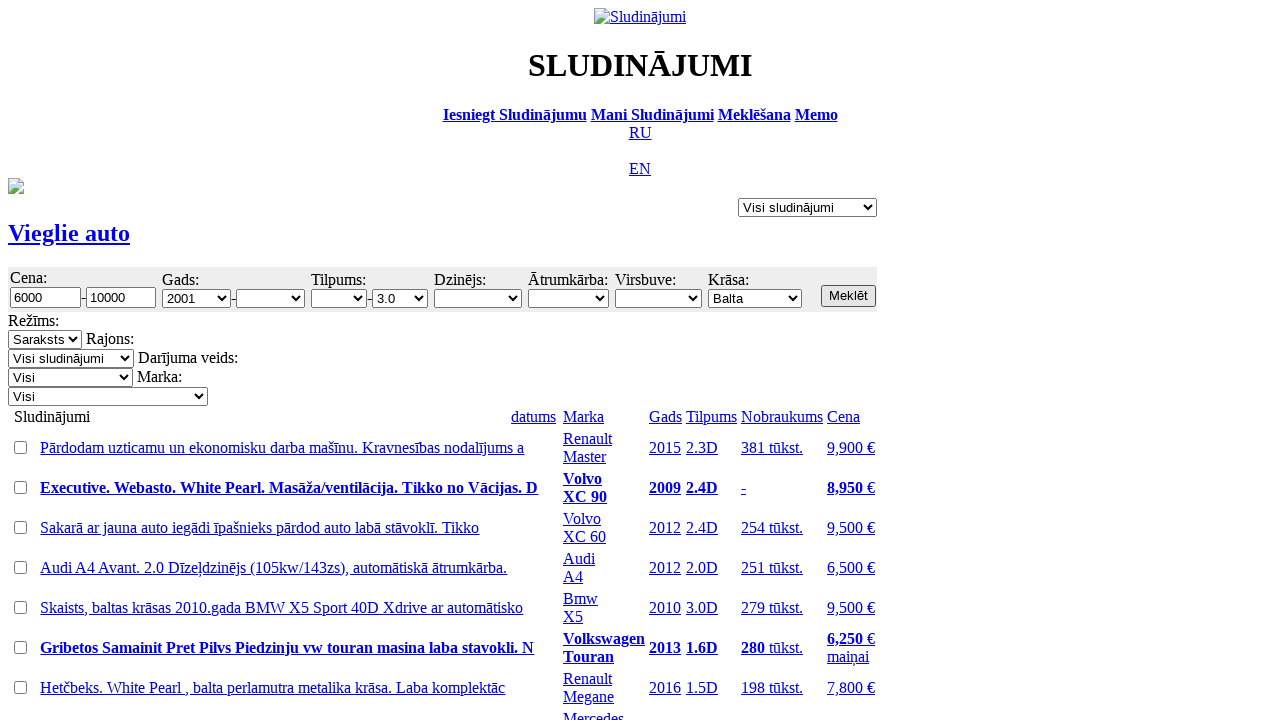

Search results loaded successfully
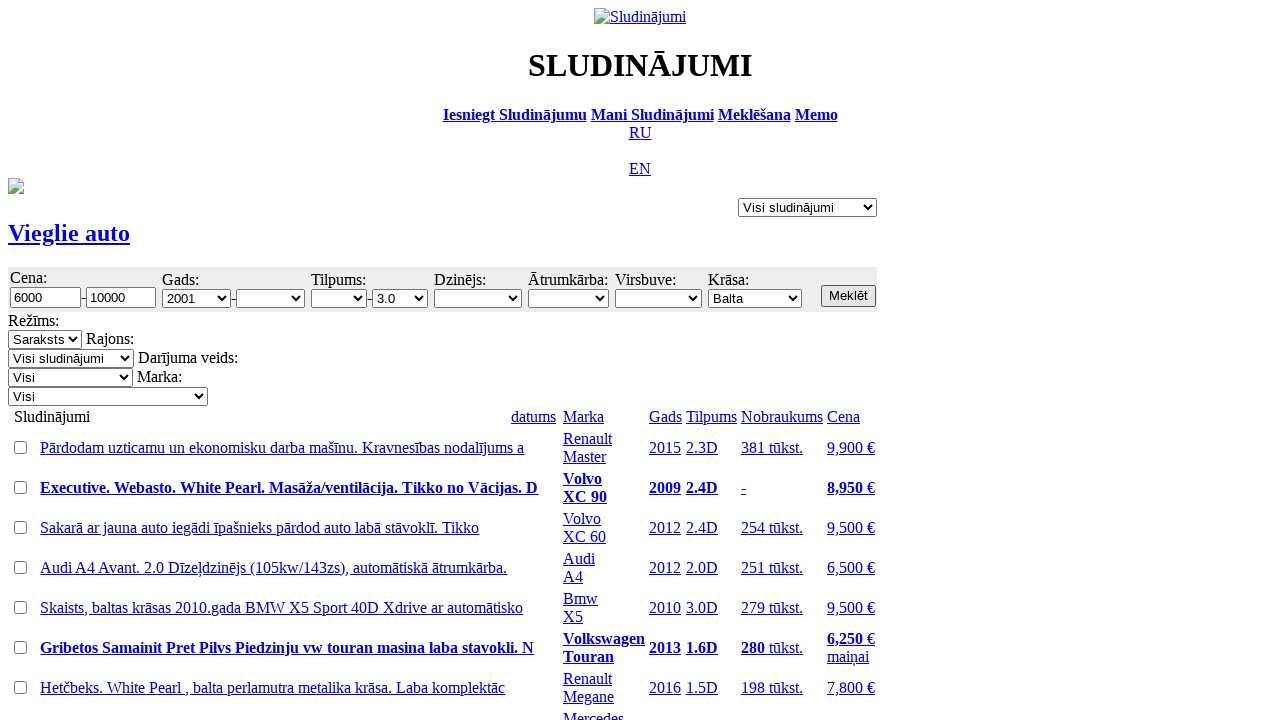

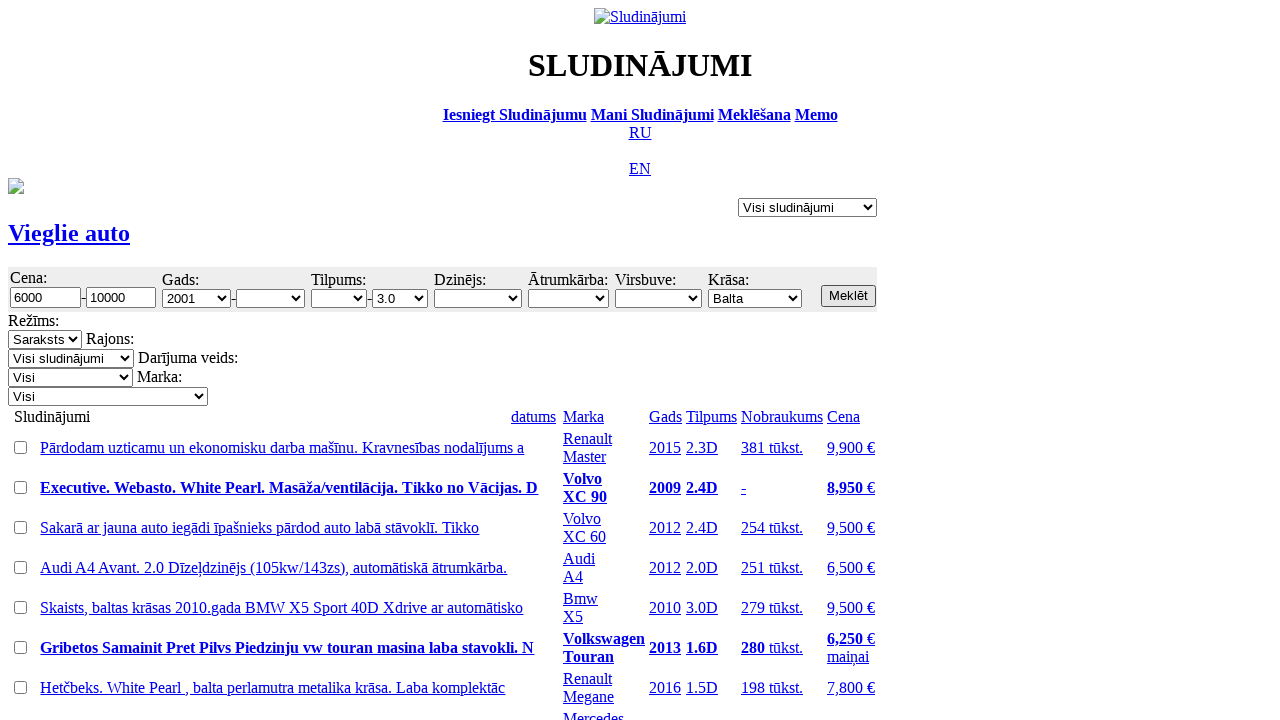